Navigates to a public Power BI report and waits for the report content to fully load and render.

Starting URL: https://app.powerbi.com/view?r=eyJrIjoiNDI3NGFlNWEtYTU4NC00MWFlLWE0ZTMtZDIyZmU0NmJhZmY5IiwidCI6IjBmODE0NjljLWNmZTYtNDE4OC1hMjQ4LThhNjEyZDg5NGEwOCJ9

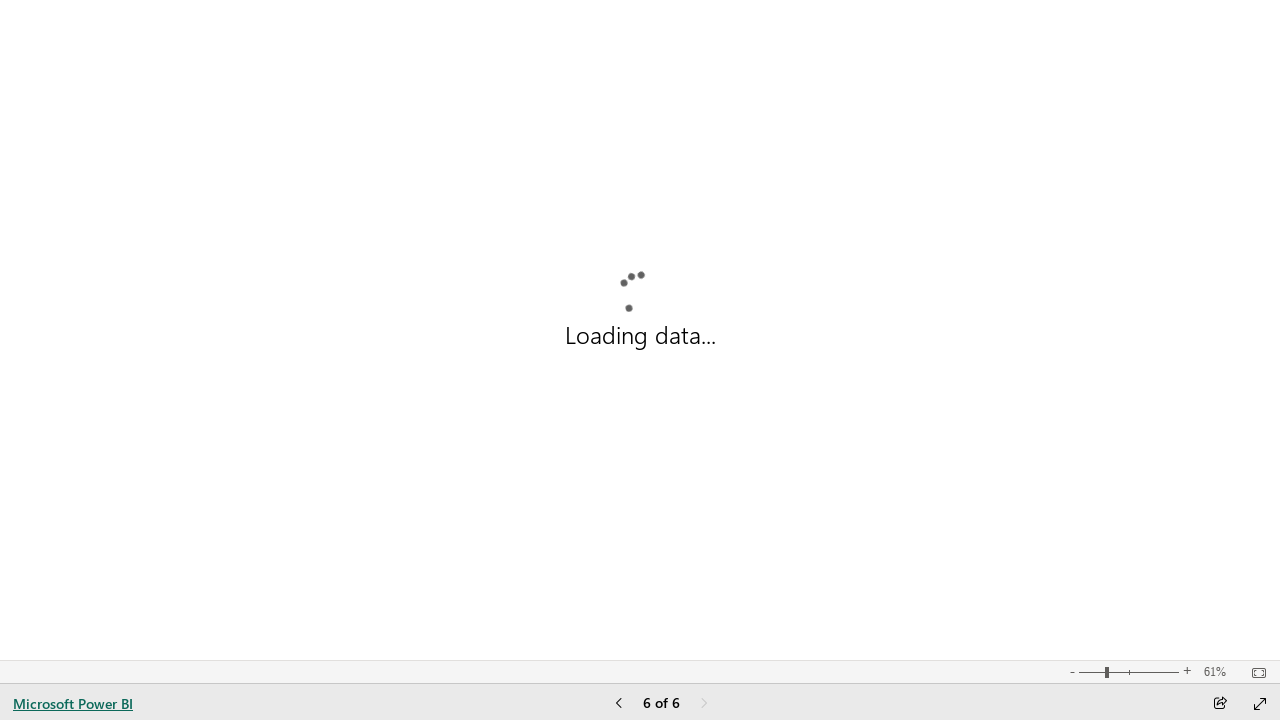

Waited for network idle - Power BI report page fully loaded
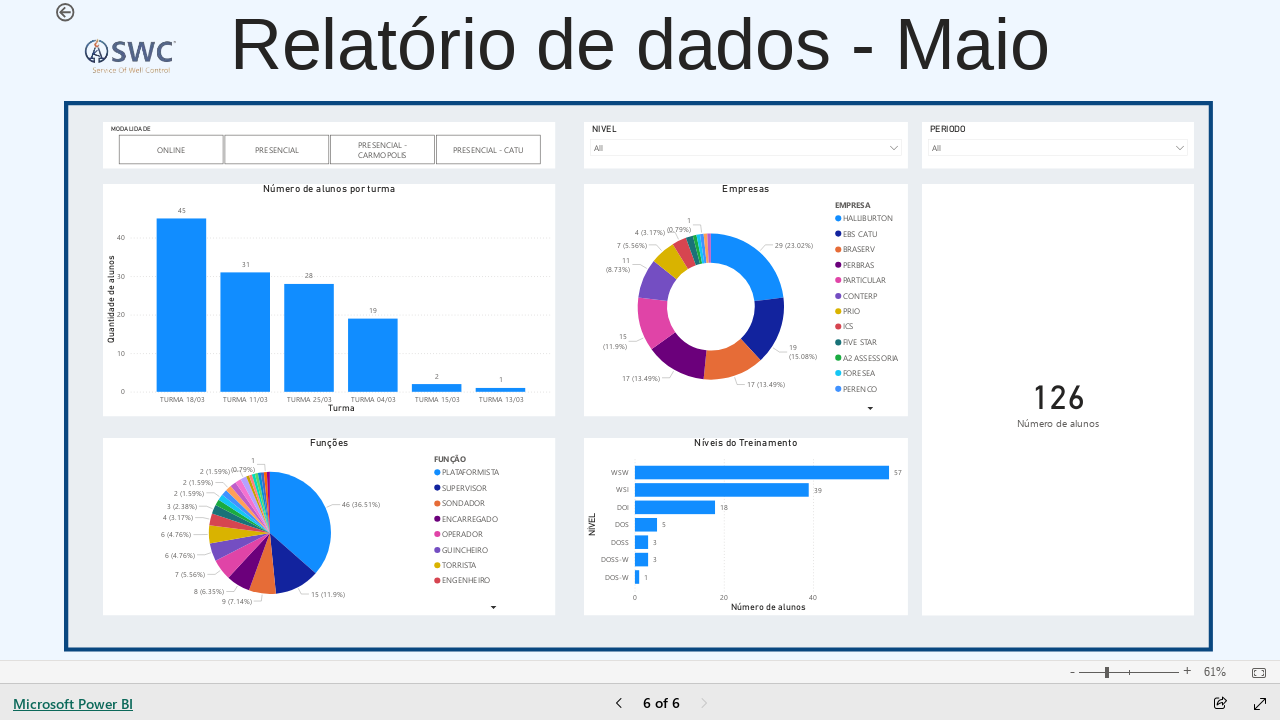

Power BI visual container appeared and report content is rendering
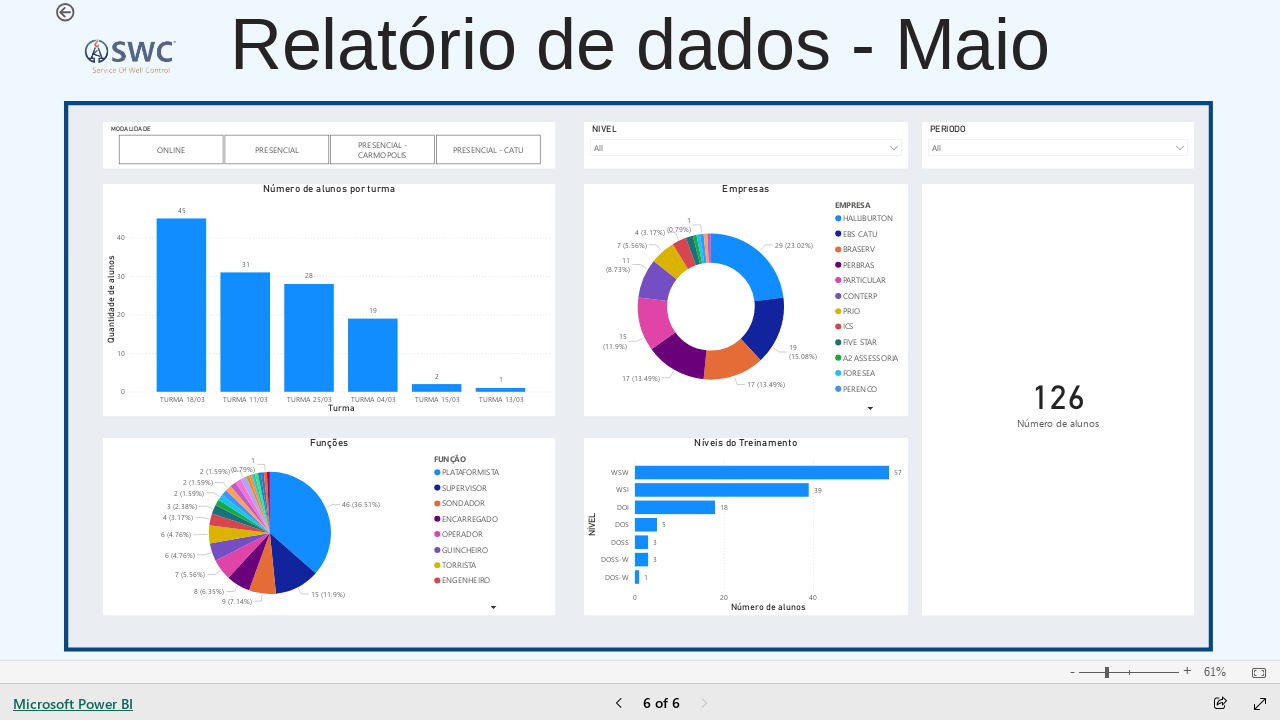

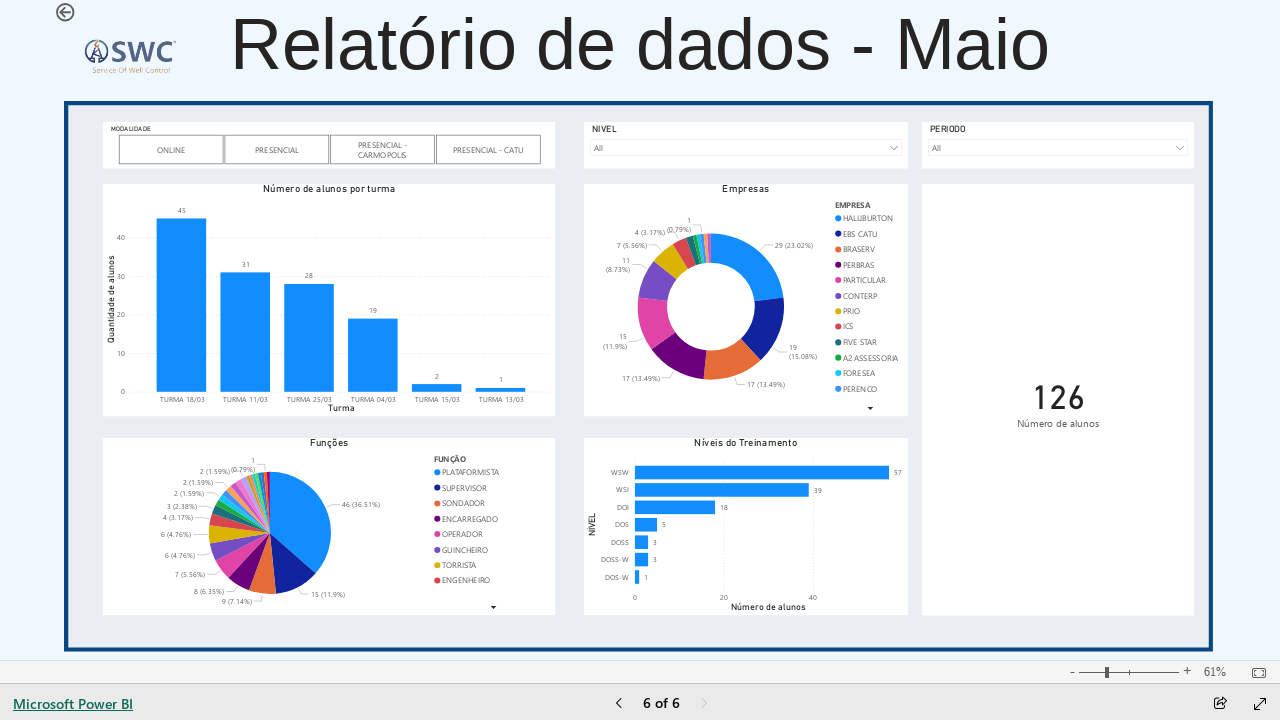